Tests drag and drop functionality by dragging an item to a droppable zone

Starting URL: http://testautomationpractice.blogspot.com/

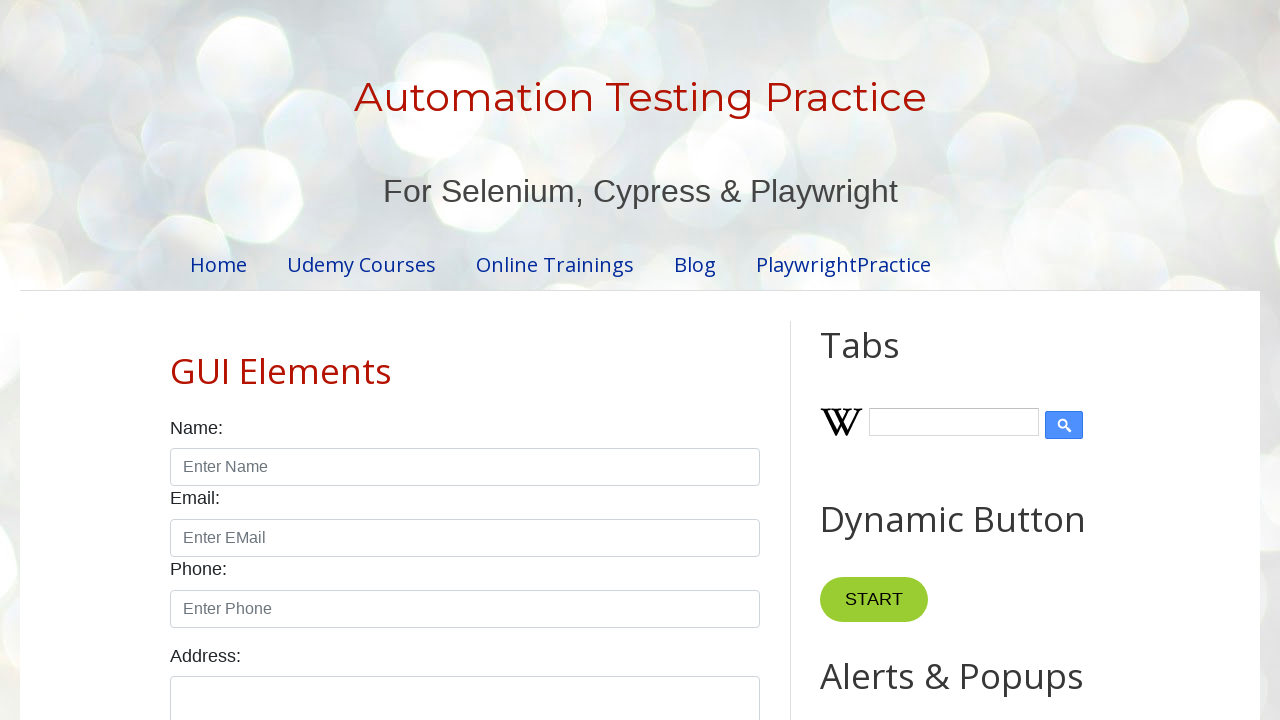

Located draggable item with ID 'draggable'
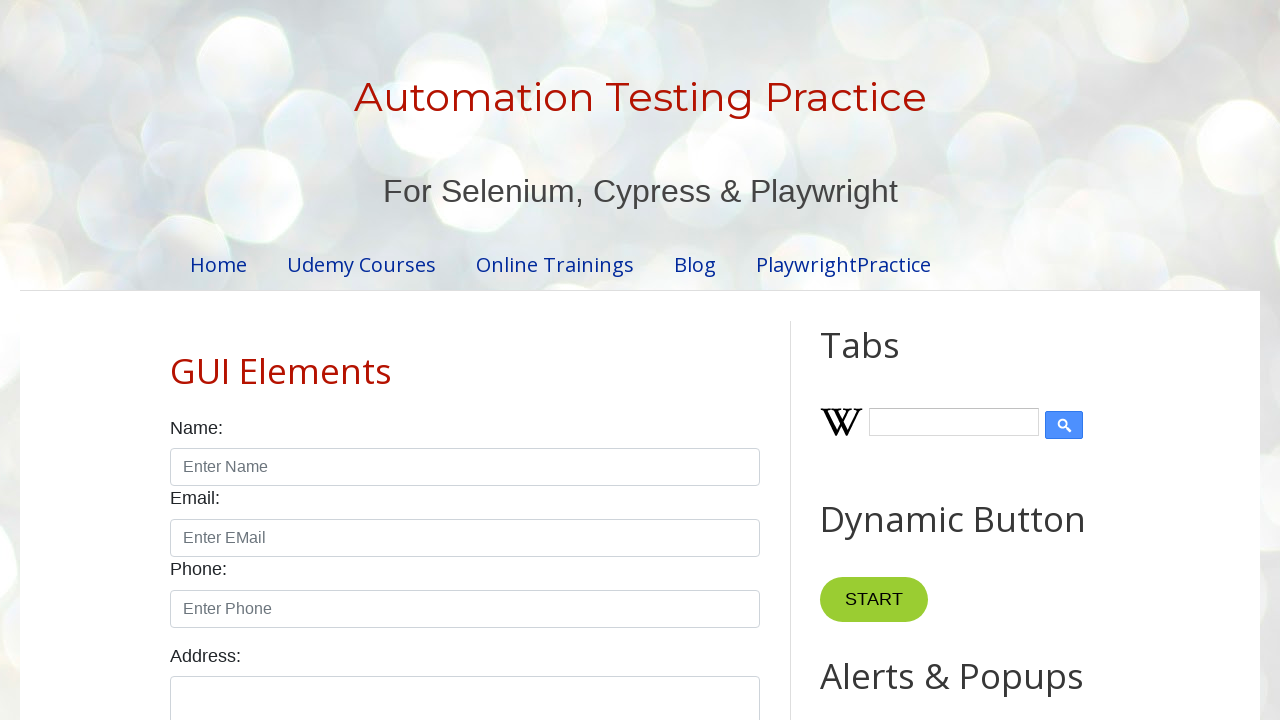

Located droppable zone with ID 'droppable'
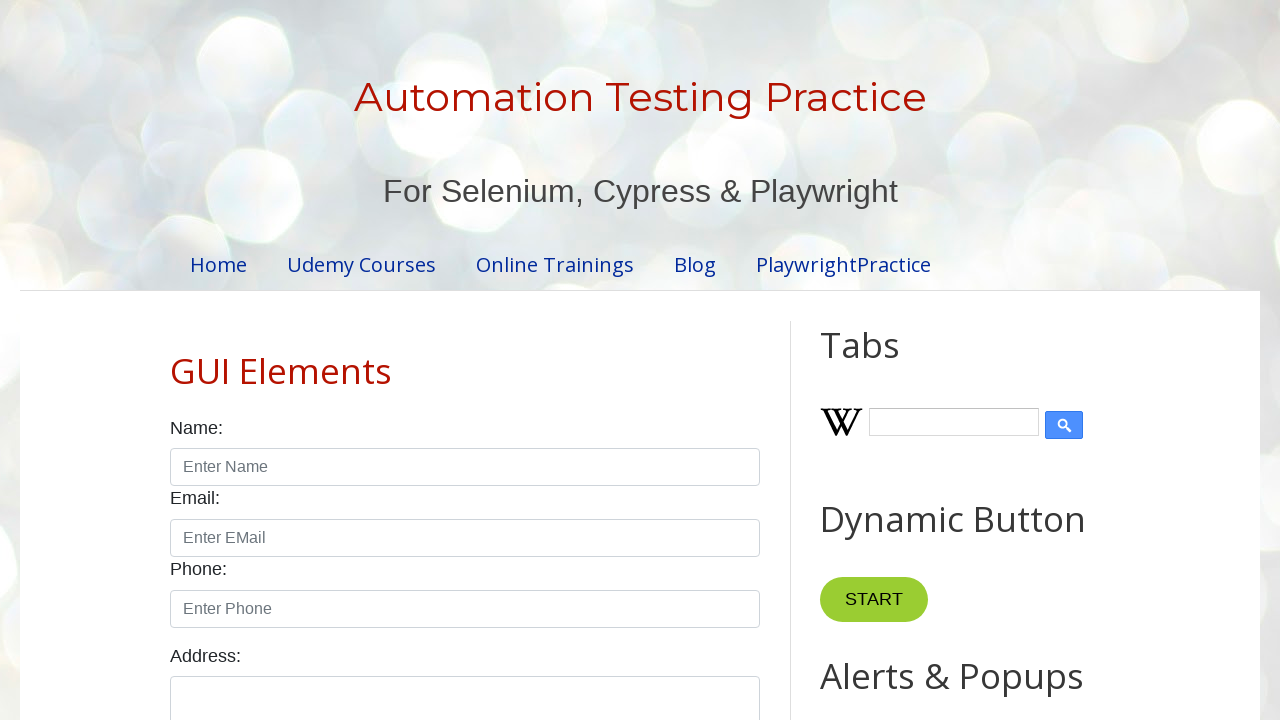

Dragged item from source to droppable target zone at (1015, 386)
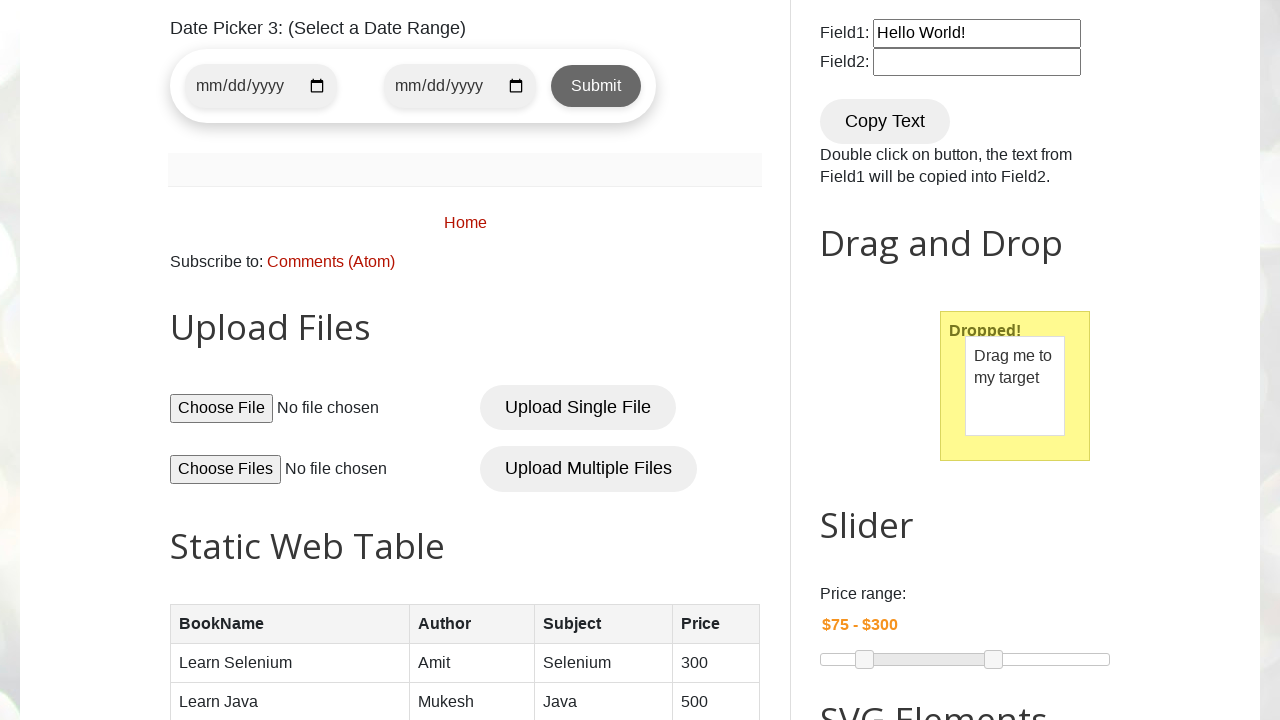

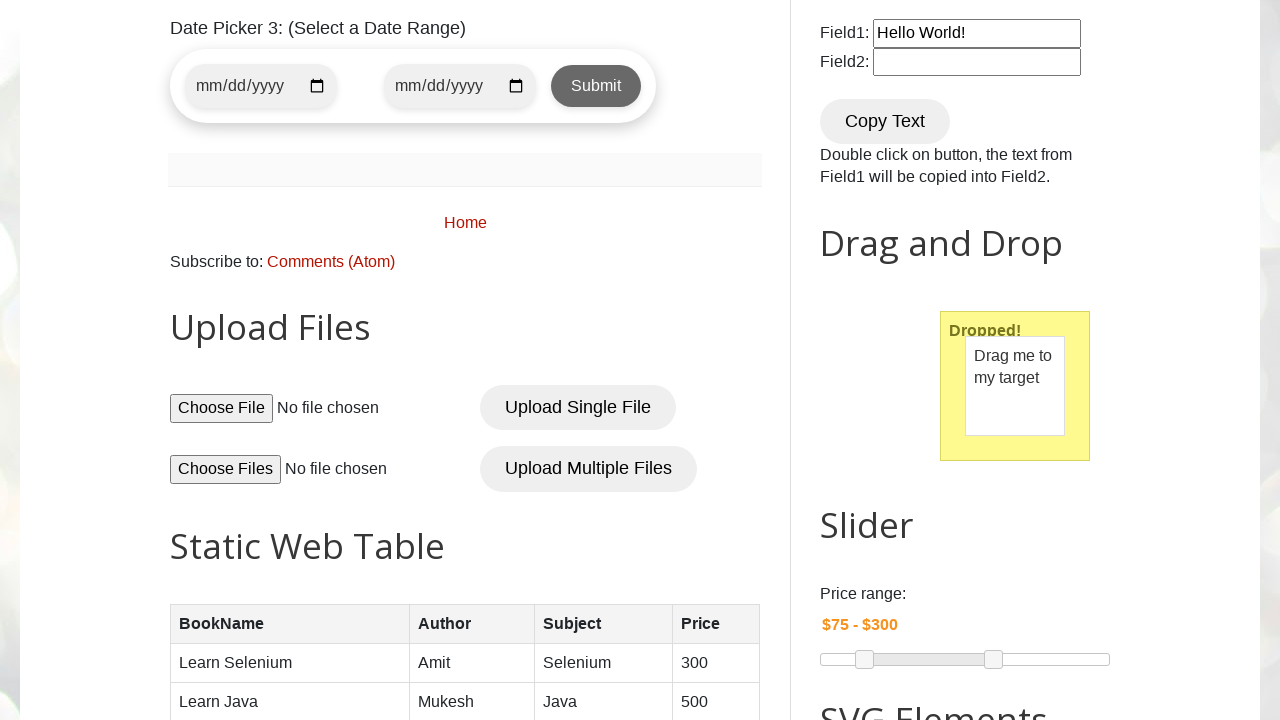